Tests tooltip functionality by hovering over the ThemeRoller link in the iframe

Starting URL: https://jqueryui.com/tooltip/

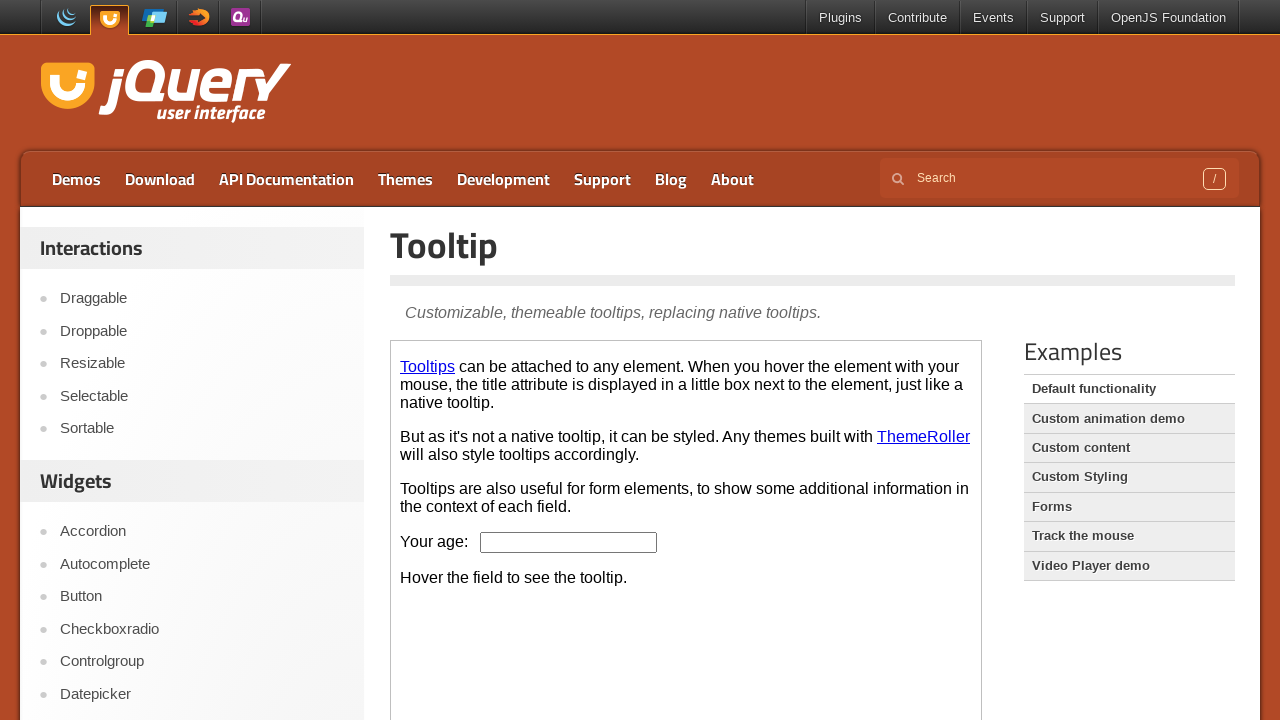

Located the first iframe containing the tooltip demo
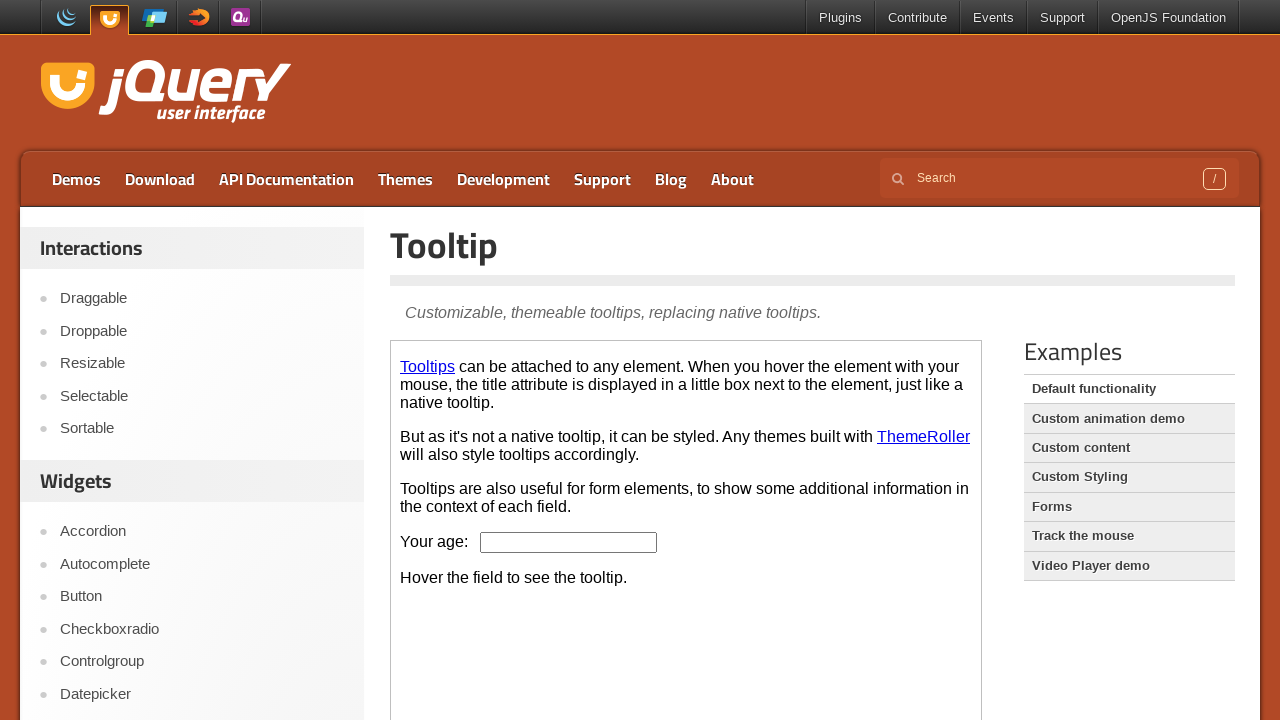

Hovered over the ThemeRoller link to trigger tooltip at (924, 436) on iframe >> nth=0 >> internal:control=enter-frame >> a:has-text('ThemeRoller')
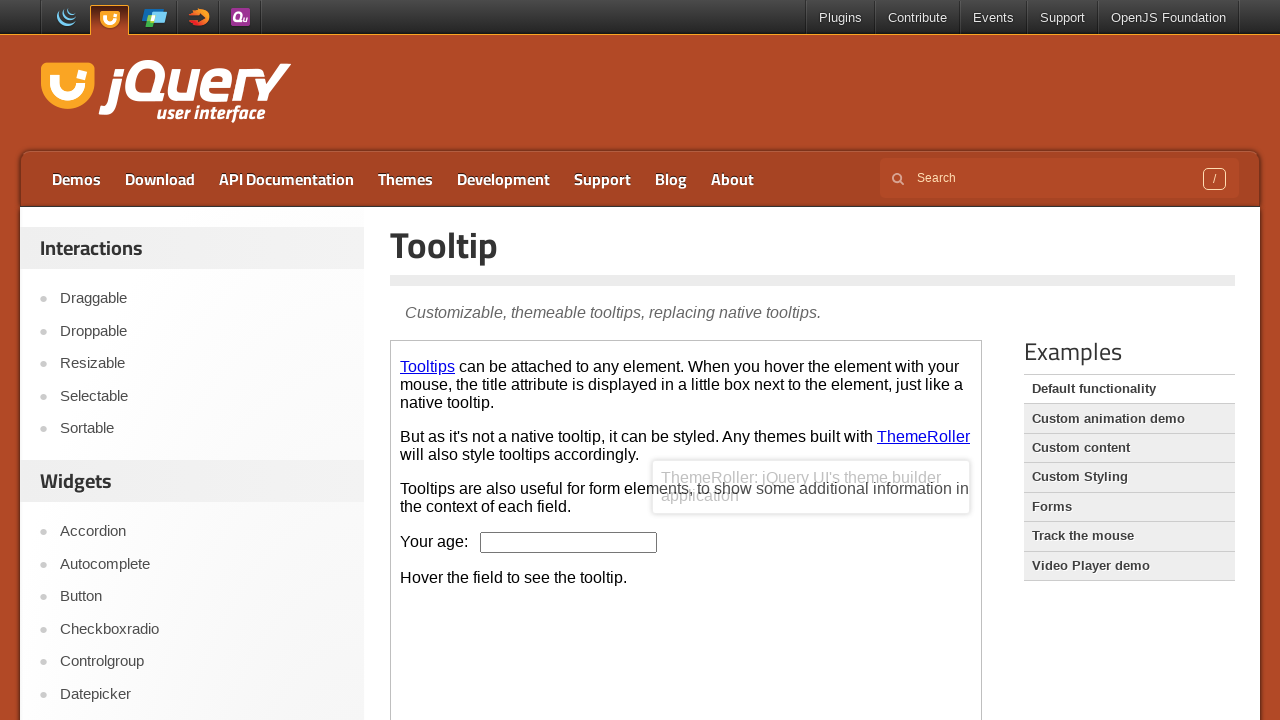

Located the ThemeRoller link element
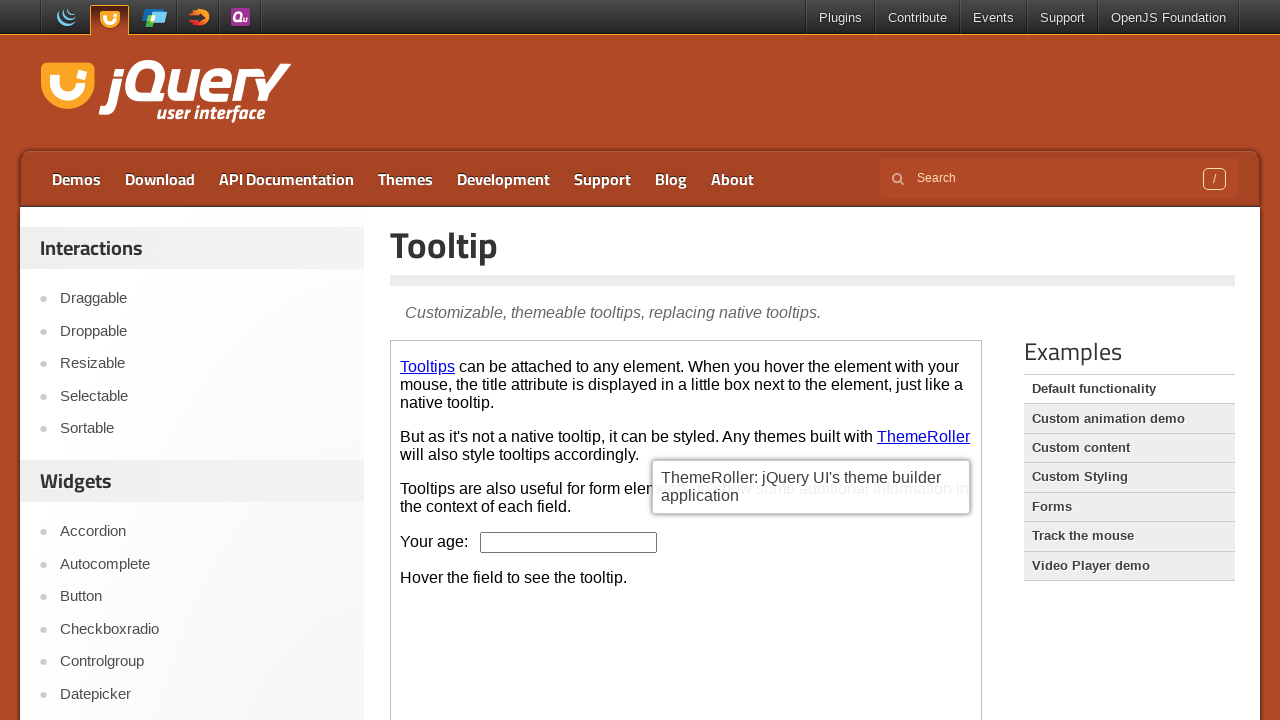

Retrieved title attribute from ThemeRoller link: ''
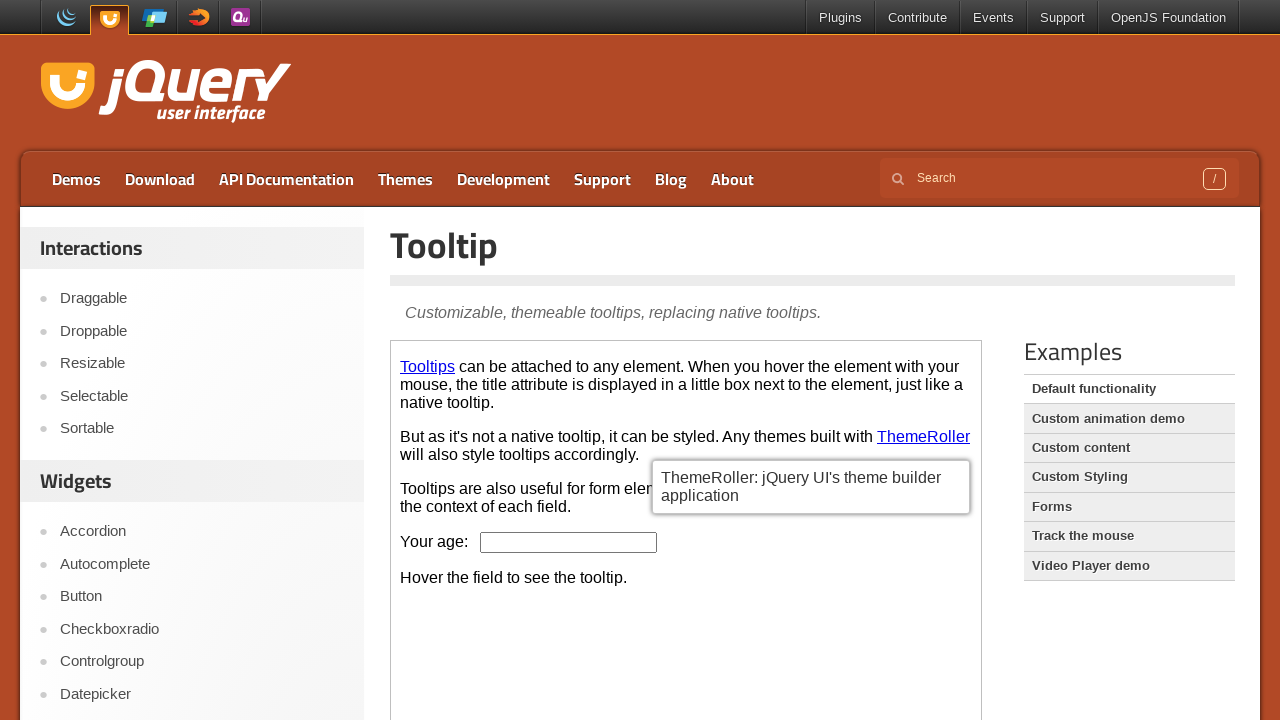

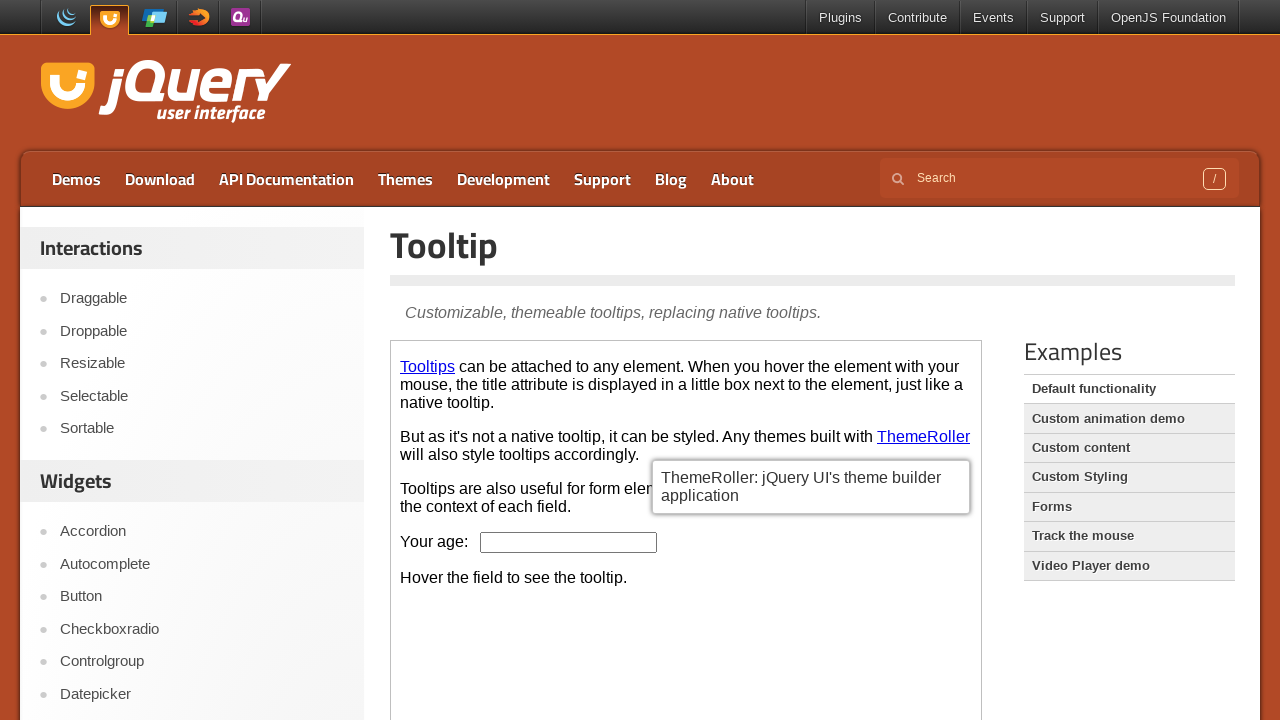